Tests JavaScript prompt alert handling by clicking a button to trigger a prompt, entering text, and accepting the alert

Starting URL: https://the-internet.herokuapp.com/javascript_alerts

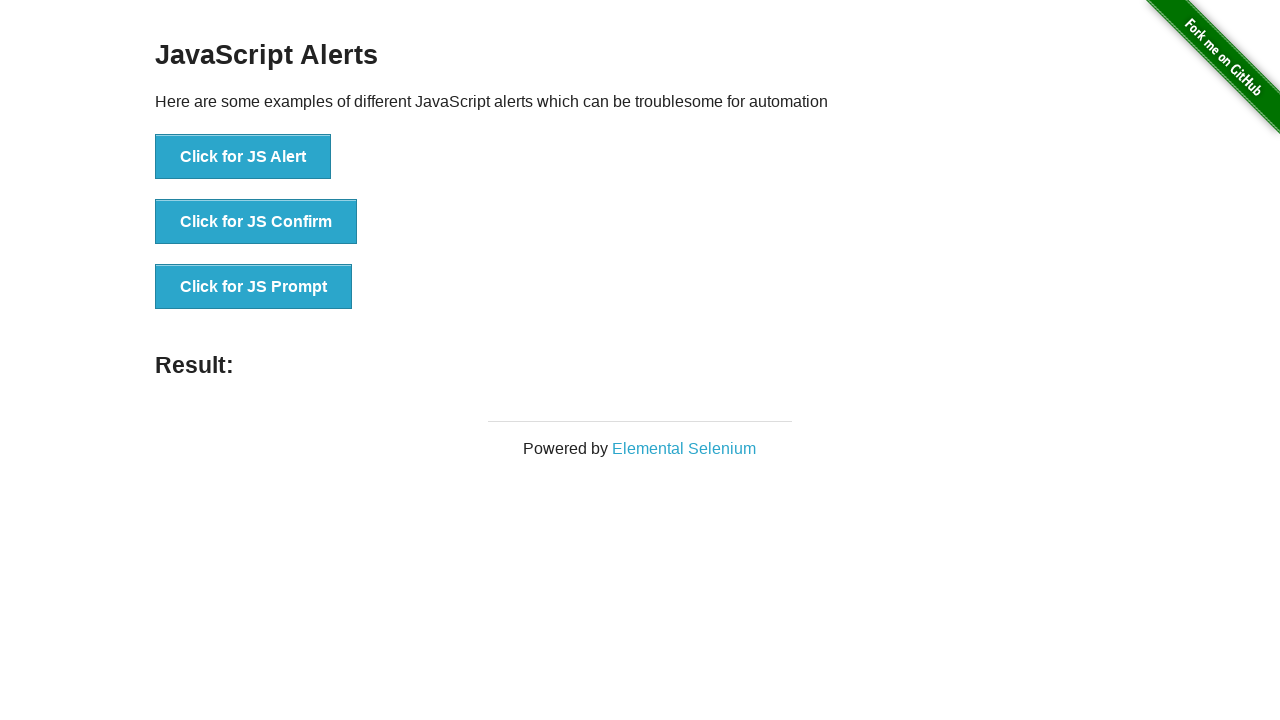

Clicked 'Click for JS Prompt' button to trigger JavaScript prompt dialog at (254, 287) on xpath=//button[text()='Click for JS Prompt']
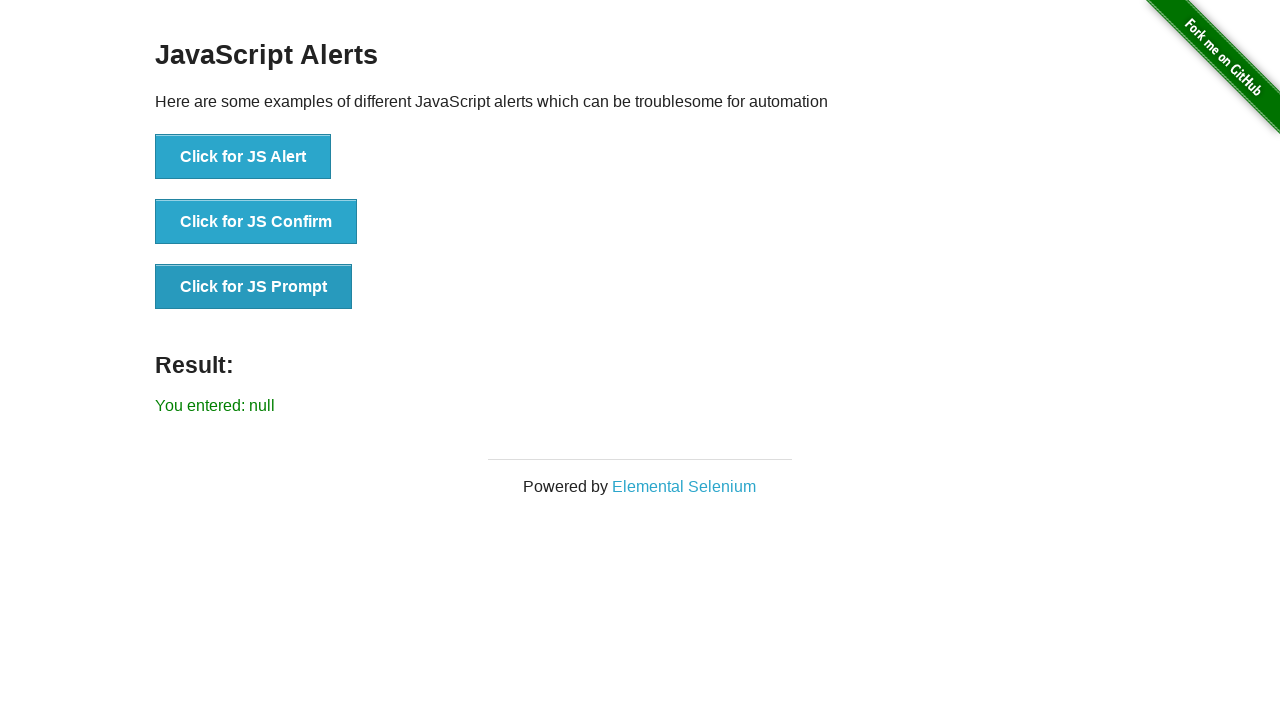

Set up dialog handler to accept prompt with text 'hello'
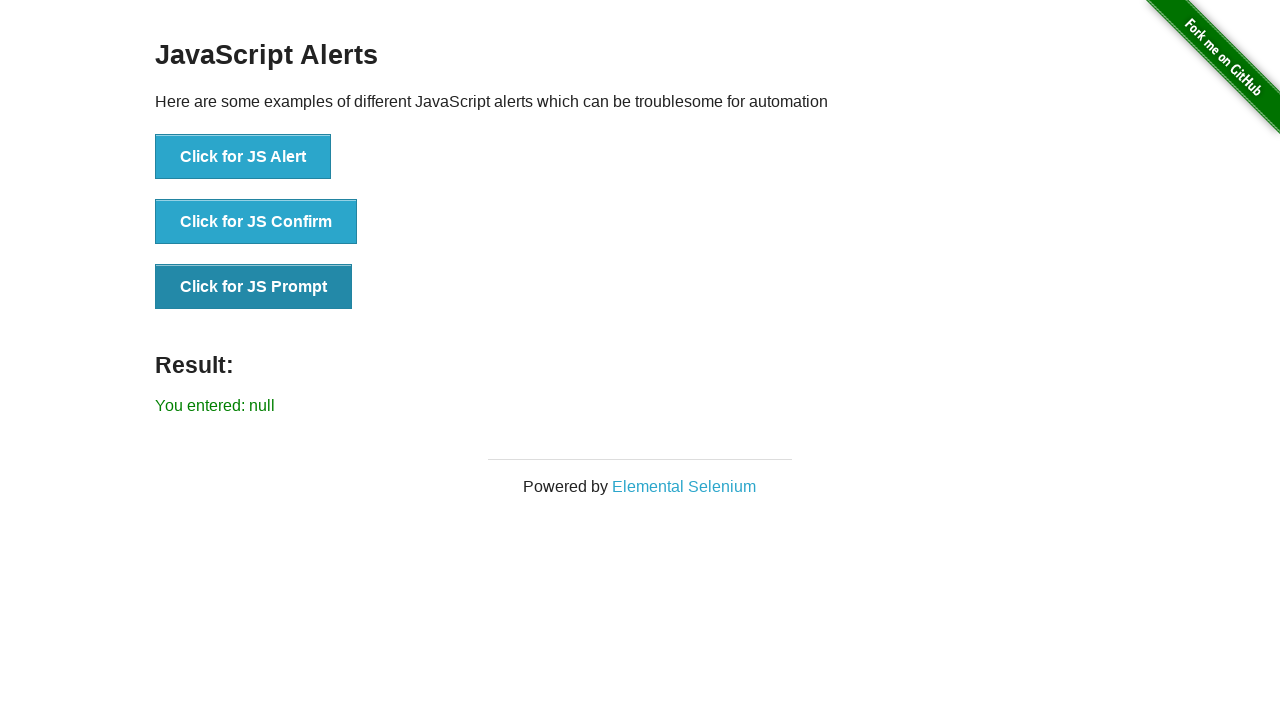

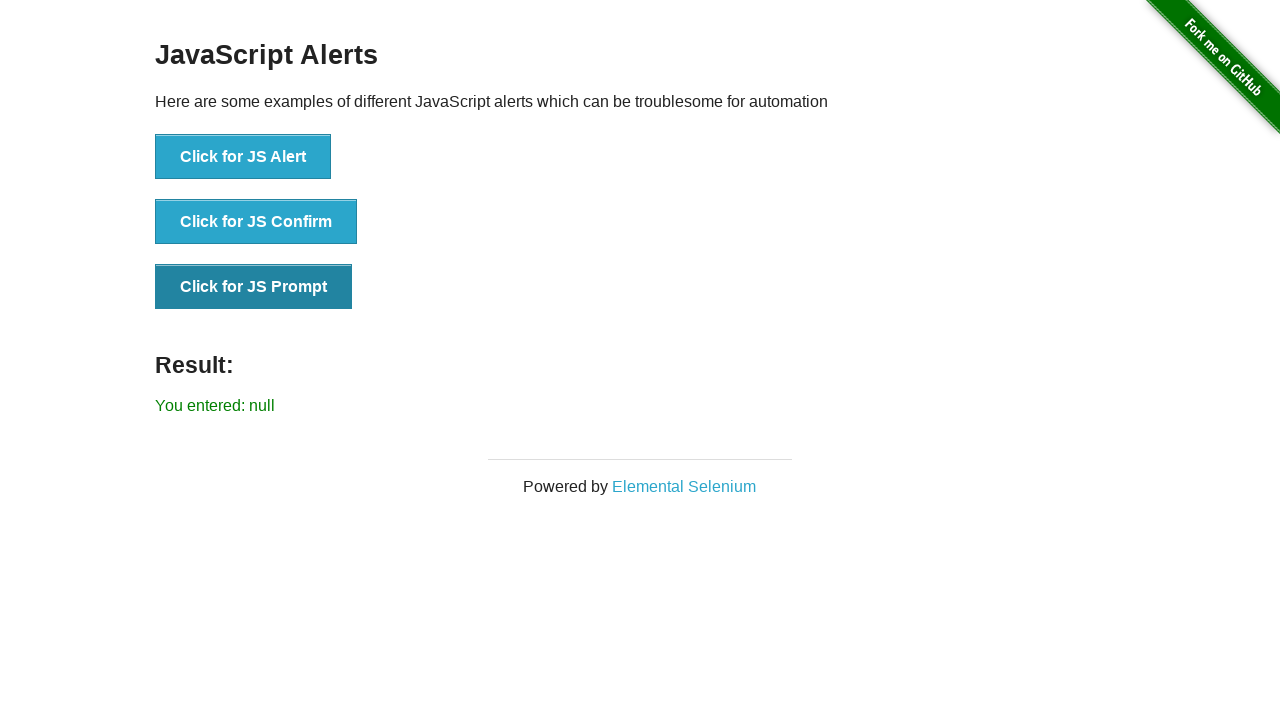